Basic test that navigates to rediff.com homepage and waits for the page to load

Starting URL: http://www.rediff.com/

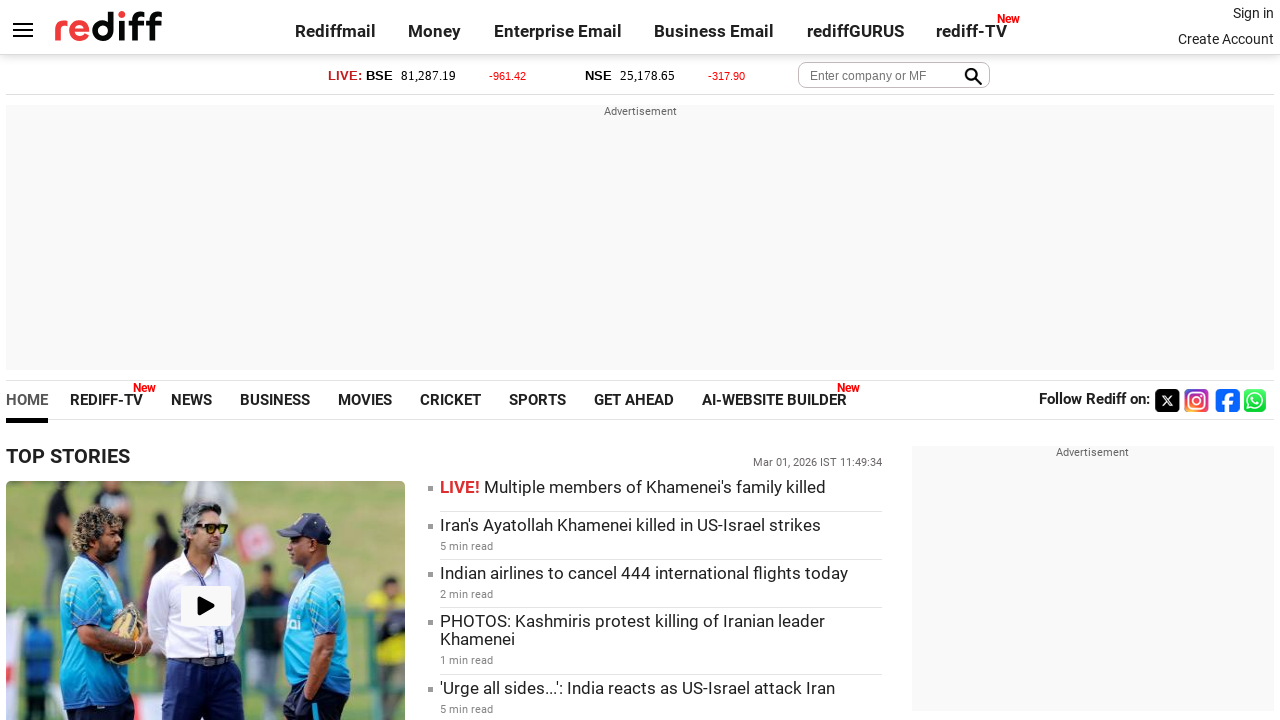

Navigated to Rediff.com homepage
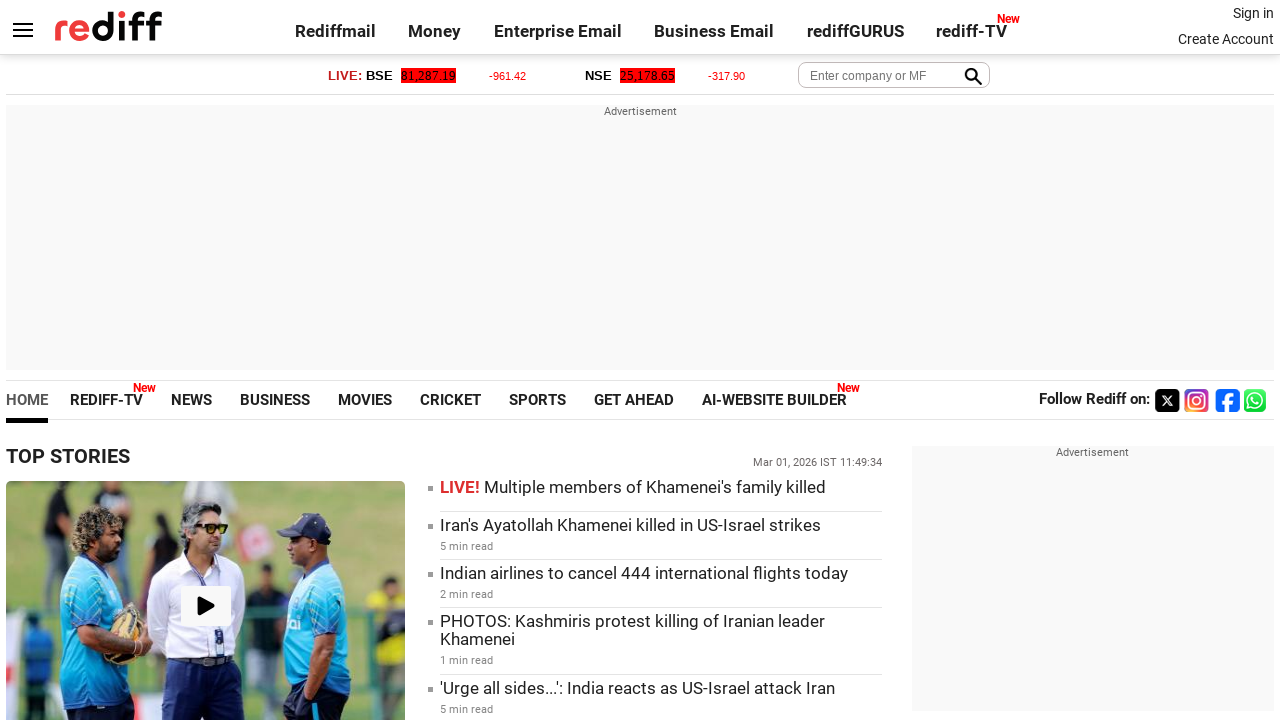

Page loaded and DOM content rendered
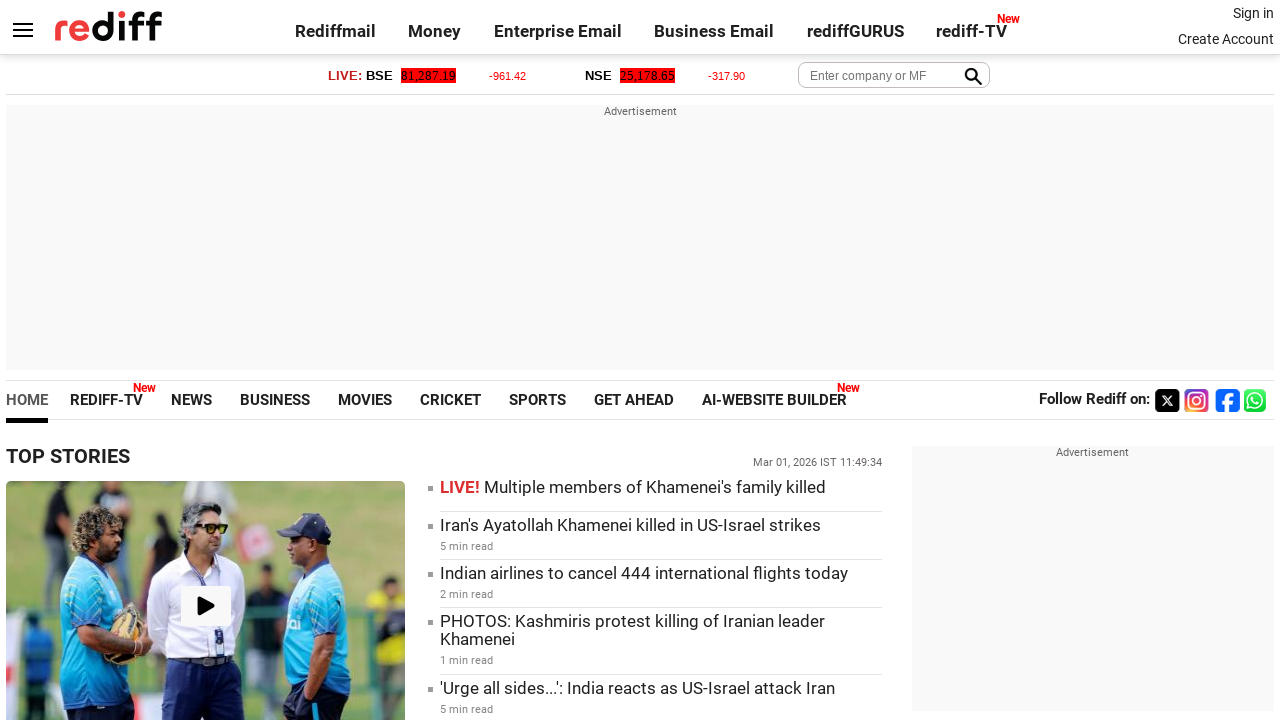

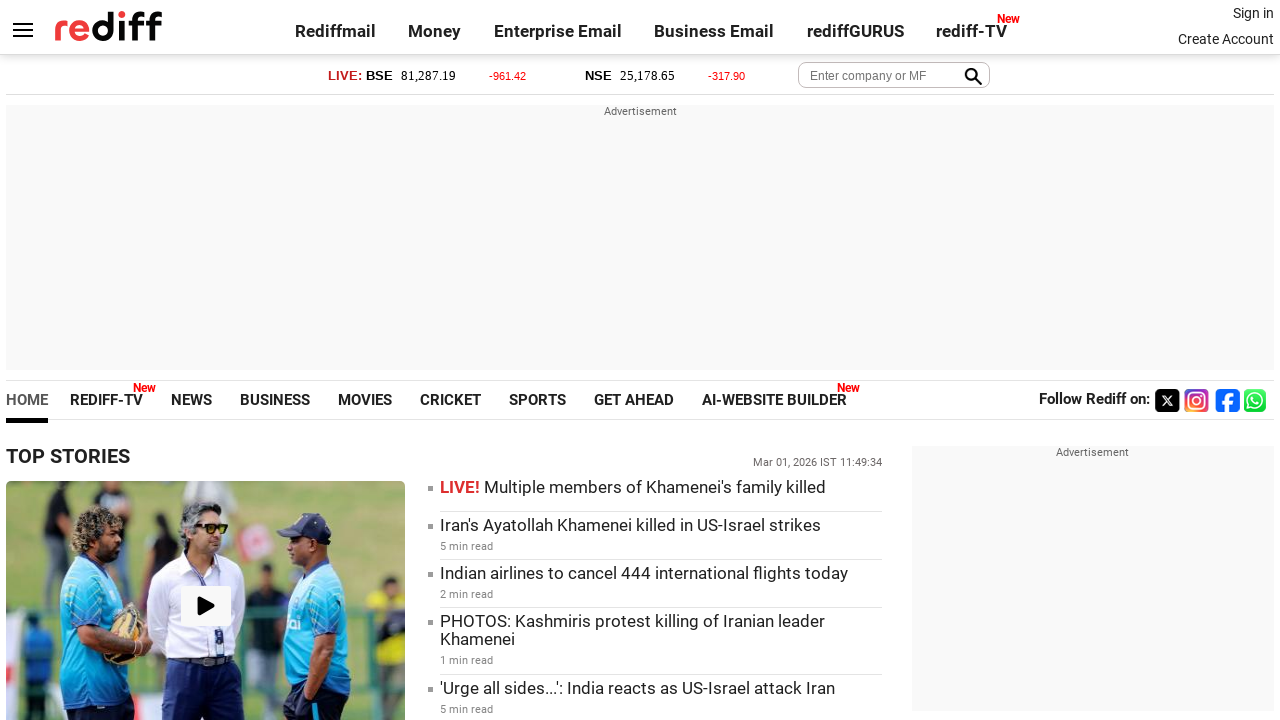